Tests YouTube search functionality by entering a search query in the search box and pressing Enter, then verifying the URL contains the search query.

Starting URL: https://www.youtube.com/

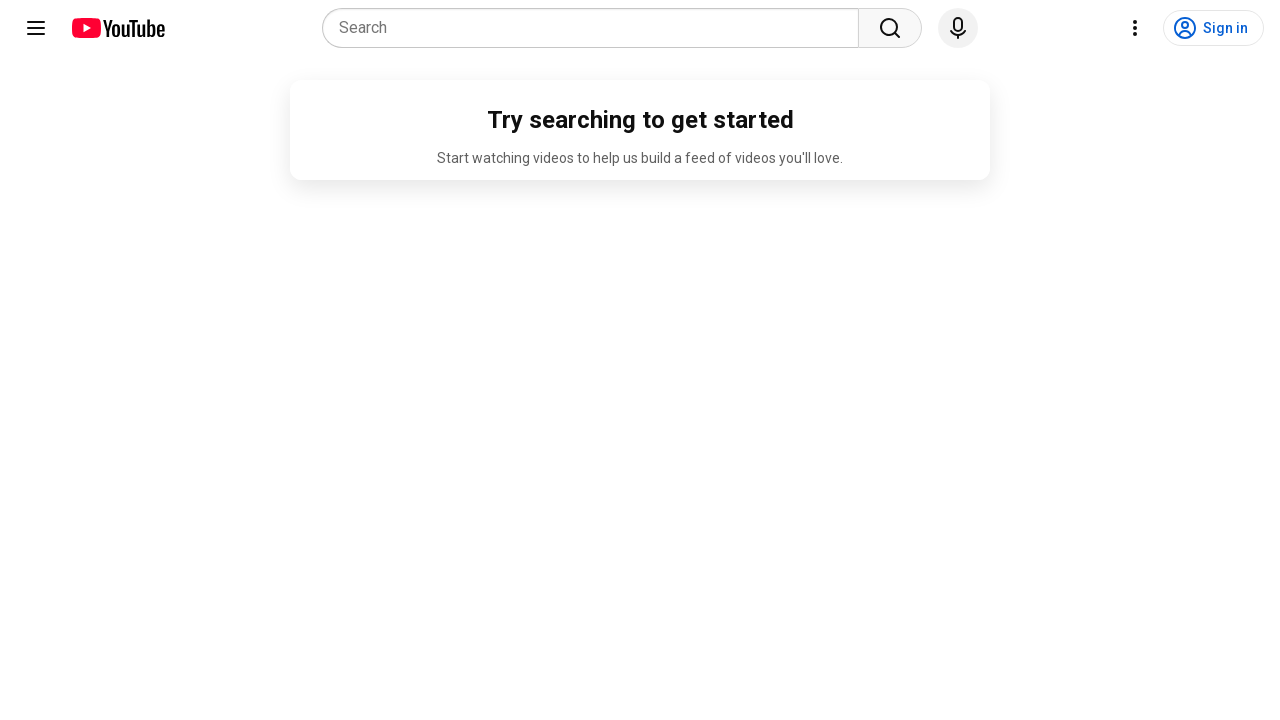

Filled YouTube search box with 'Playwright Automation Using TypeScript' on internal:attr=[placeholder="Search"s] >> nth=0
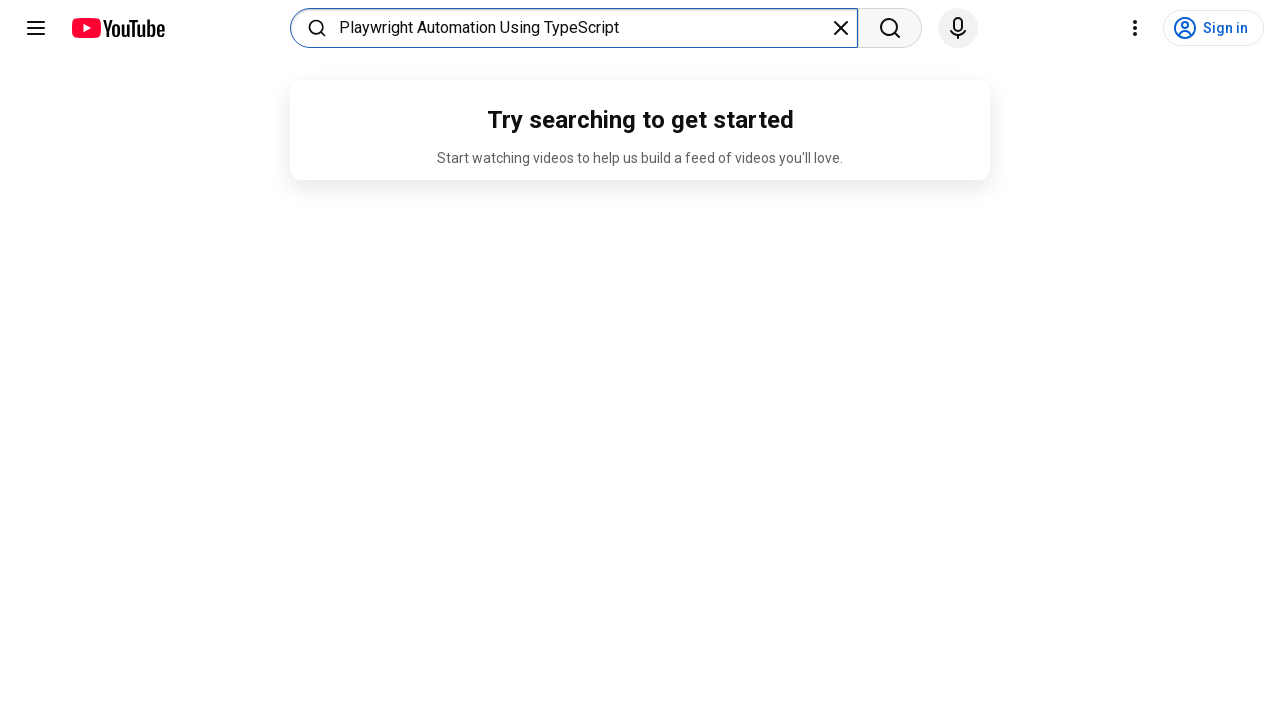

Pressed Enter to submit search query on internal:attr=[placeholder="Search"s] >> nth=0
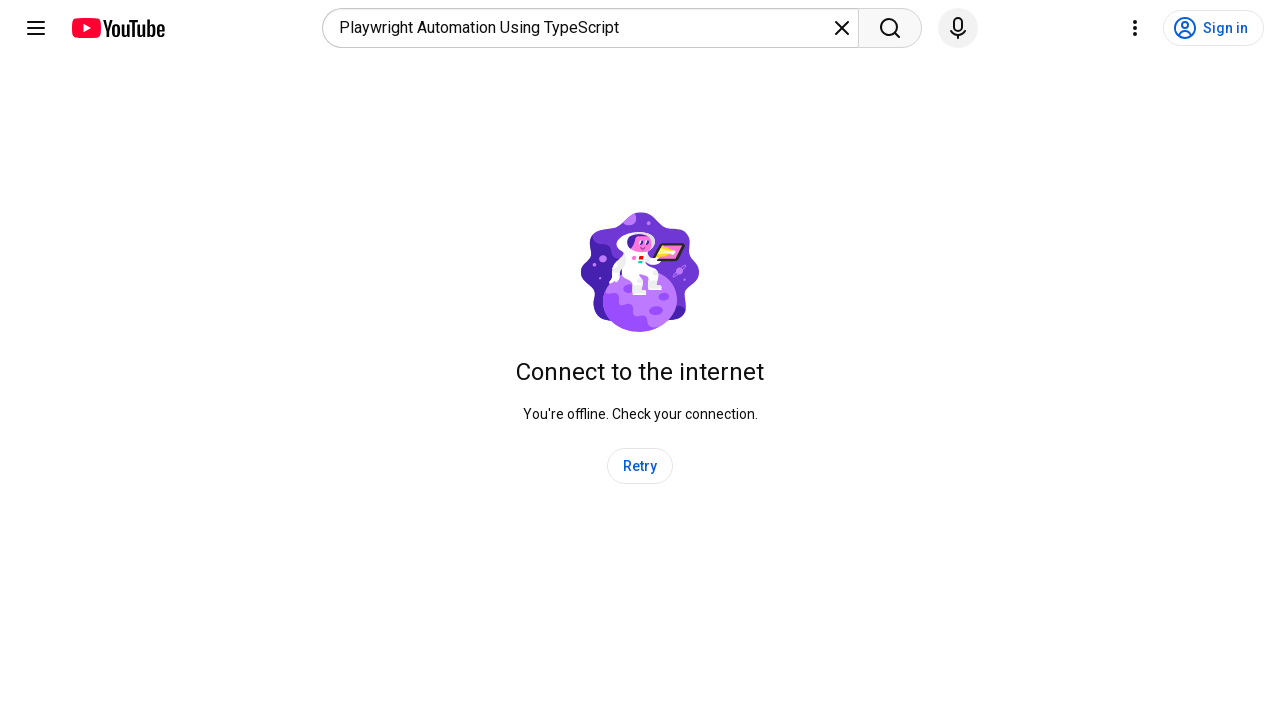

Search results page loaded with URL containing search query parameter
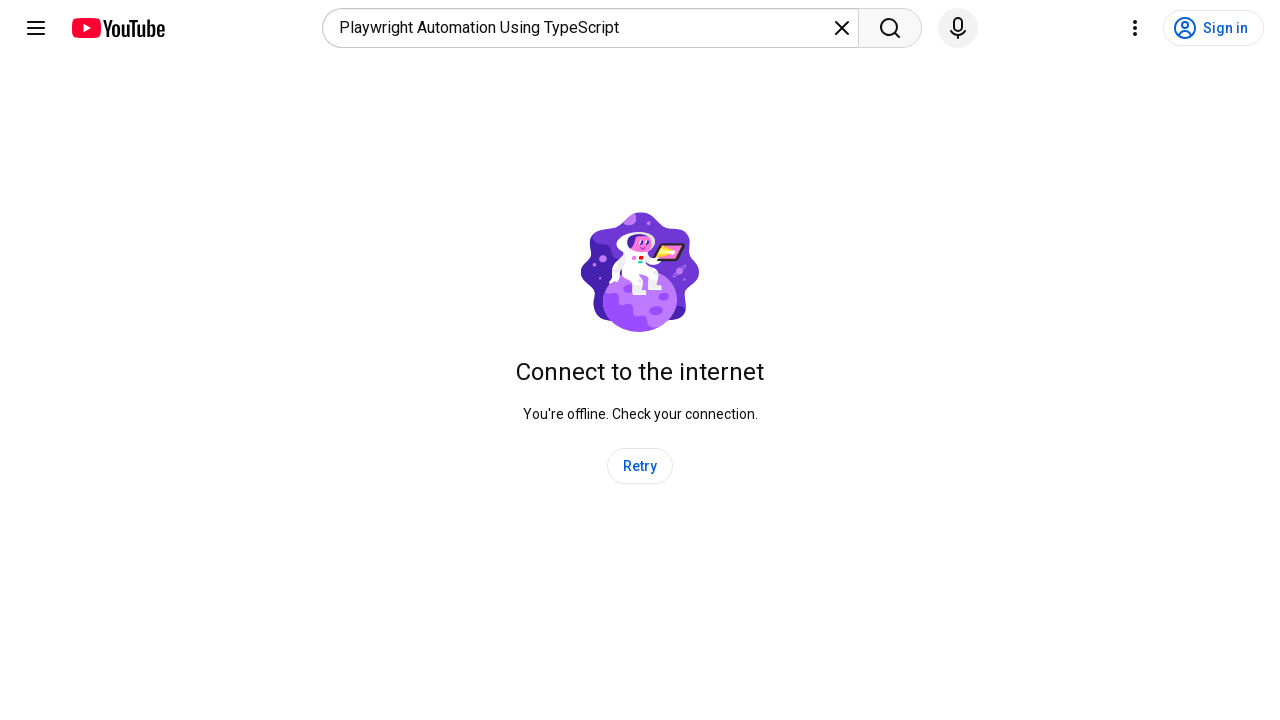

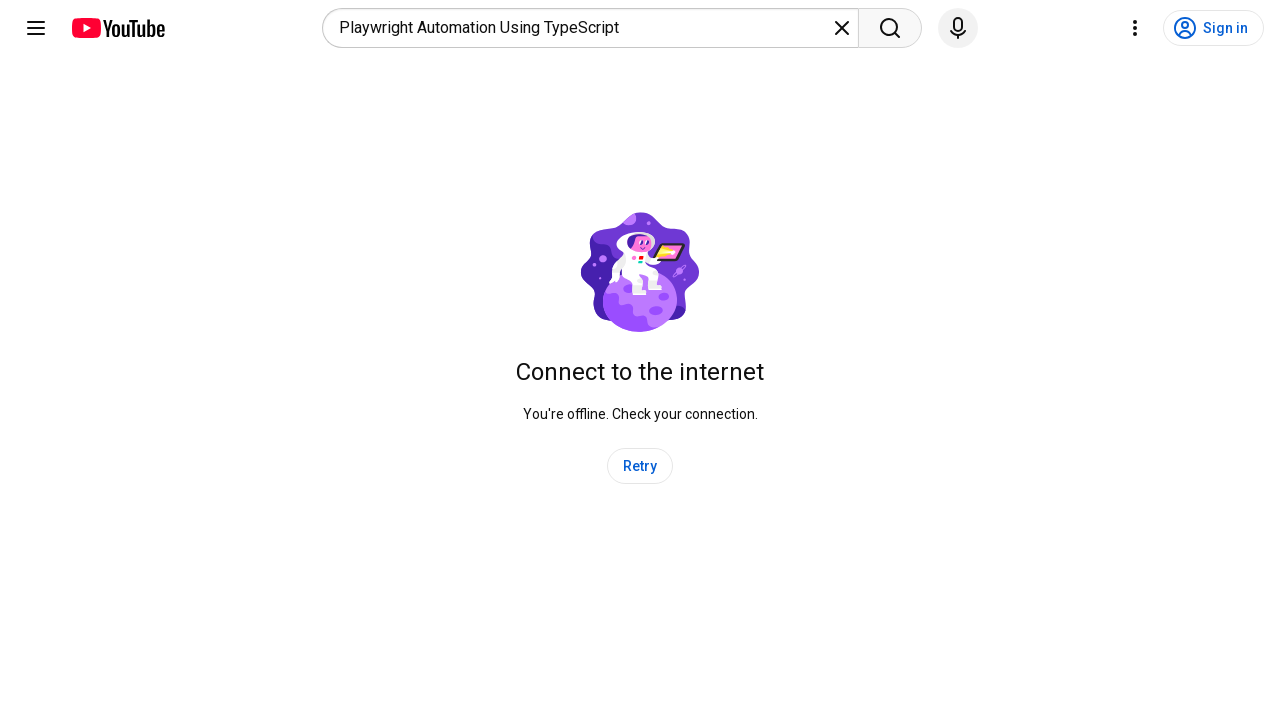